Navigates to a page with many elements and highlights a specific element by changing its border style using JavaScript execution, then reverts the style after a brief pause.

Starting URL: http://the-internet.herokuapp.com/large

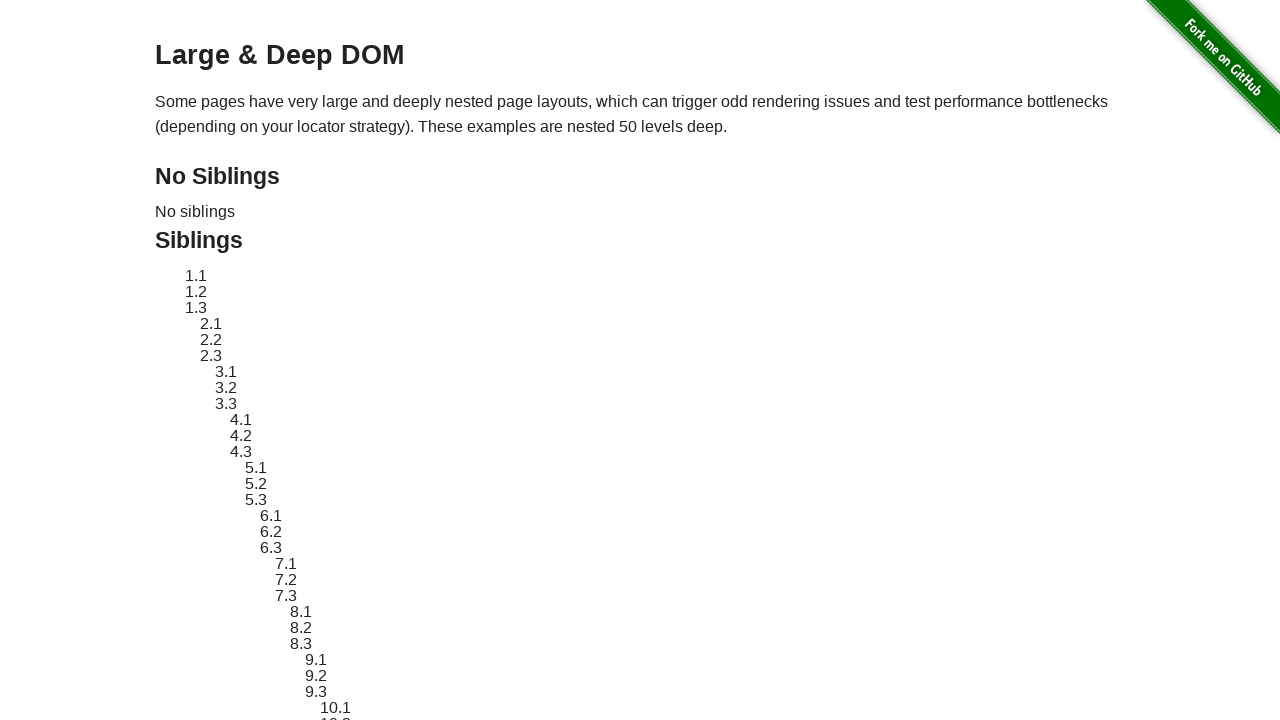

Navigated to http://the-internet.herokuapp.com/large
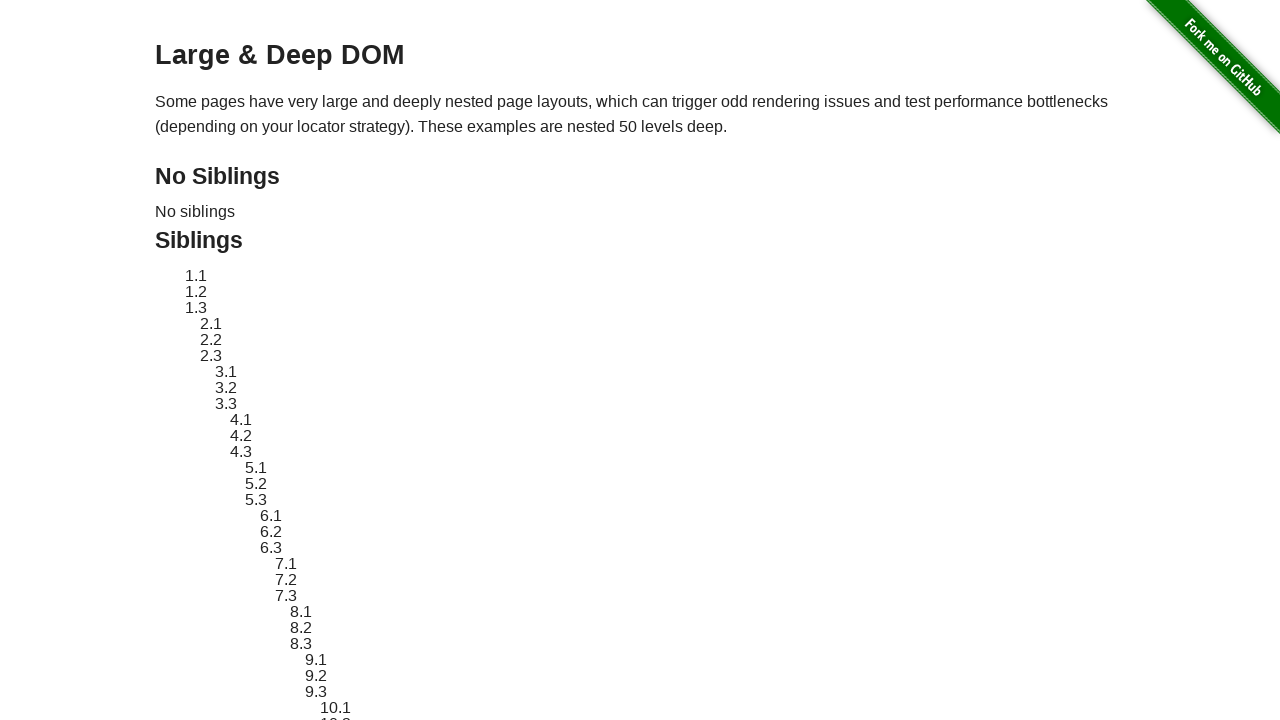

Located element with selector '#sibling-2\.3'
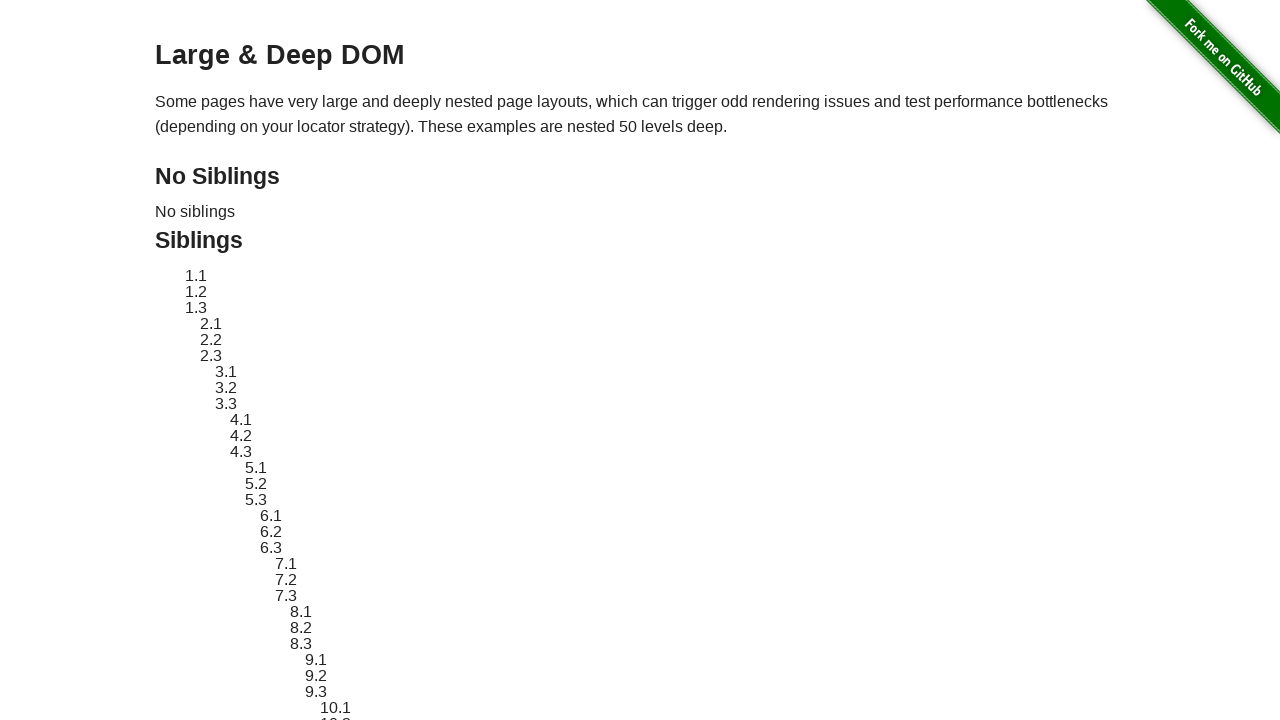

Element became visible
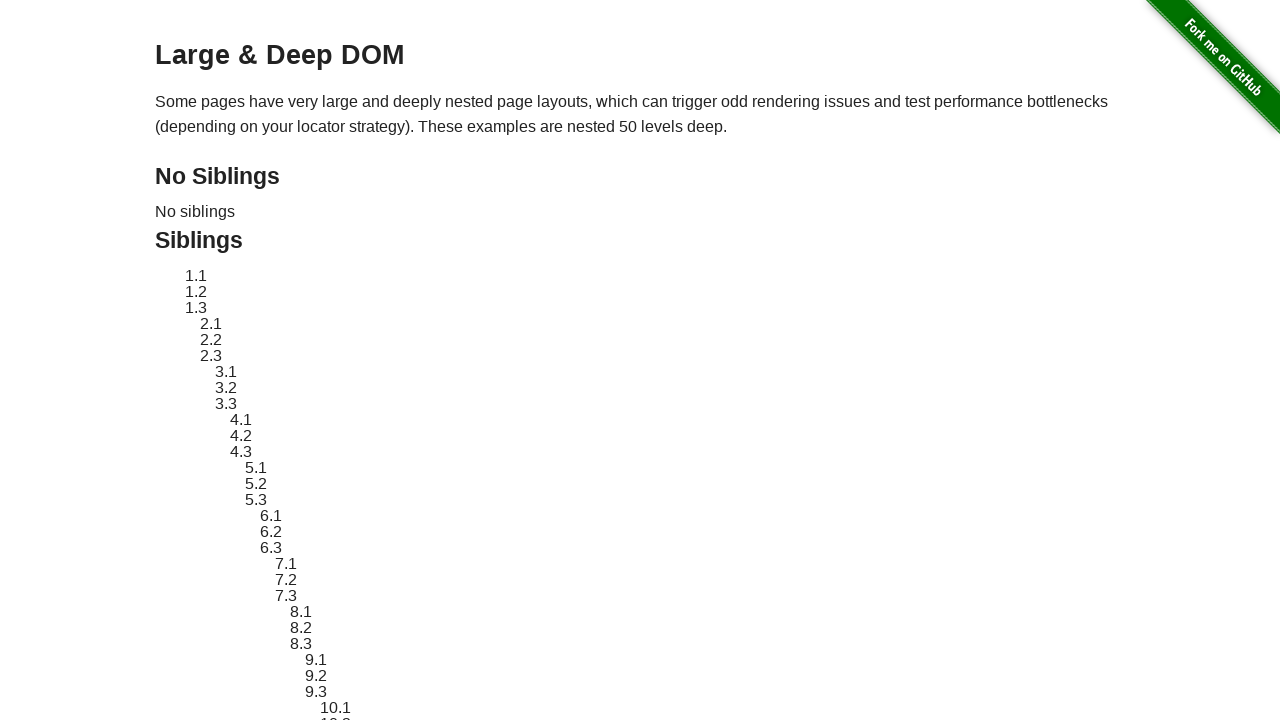

Stored original style attribute
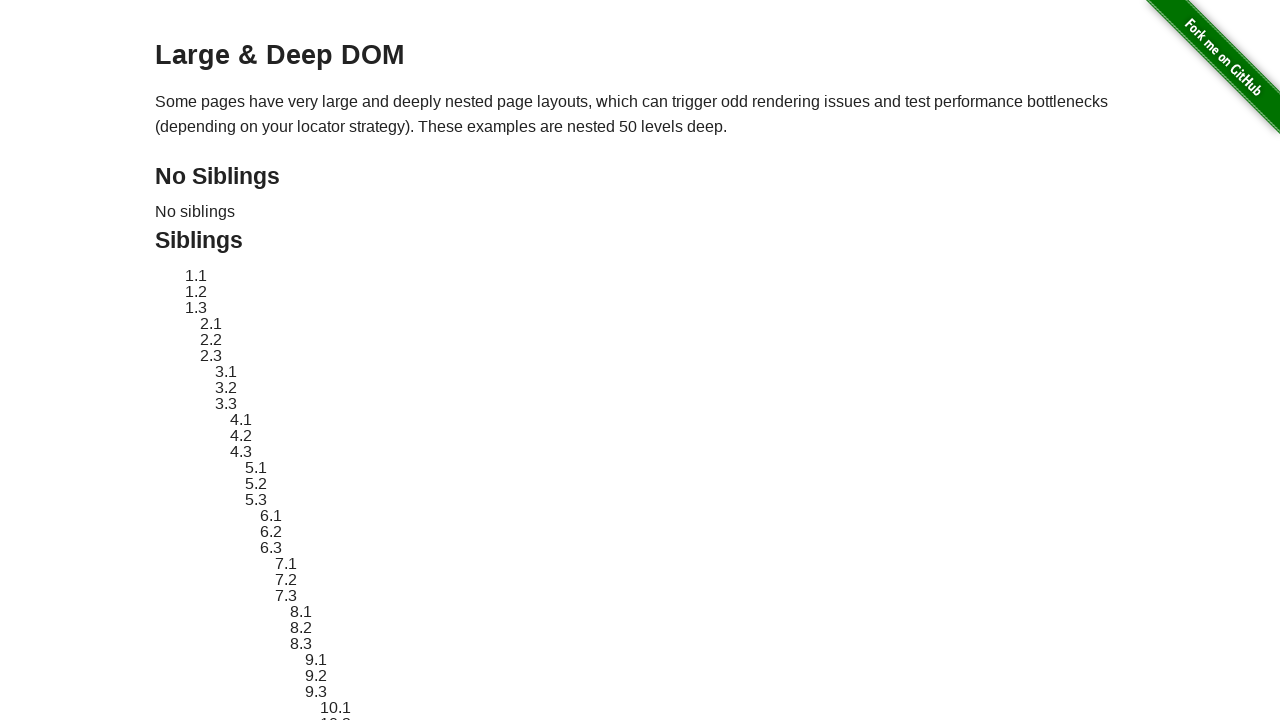

Applied red dashed border highlight to element
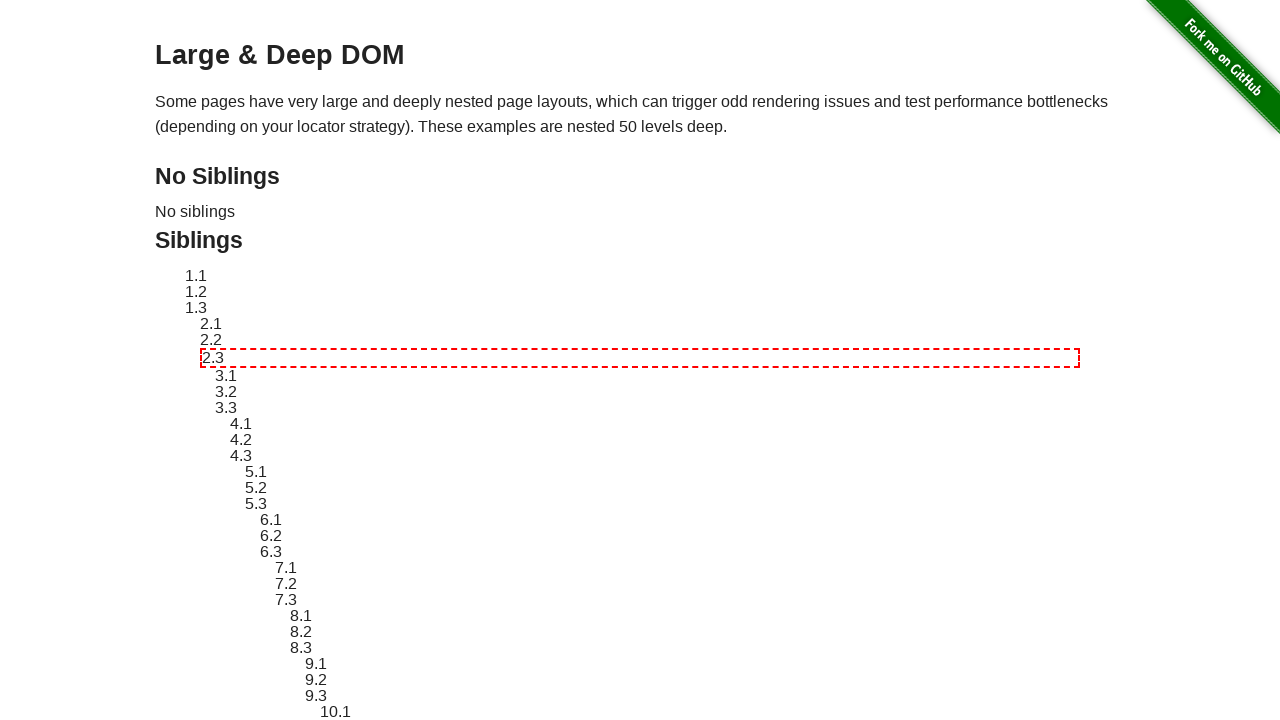

Waited 3 seconds to observe the highlight
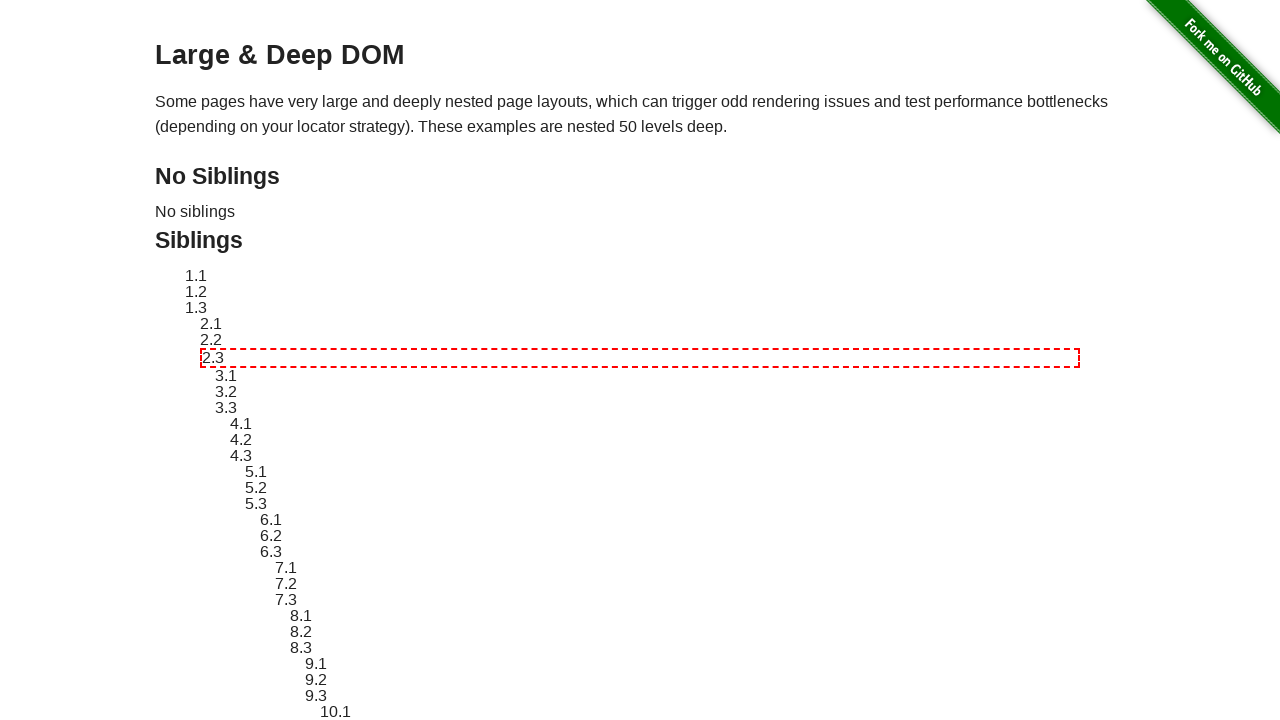

Reverted element style to original
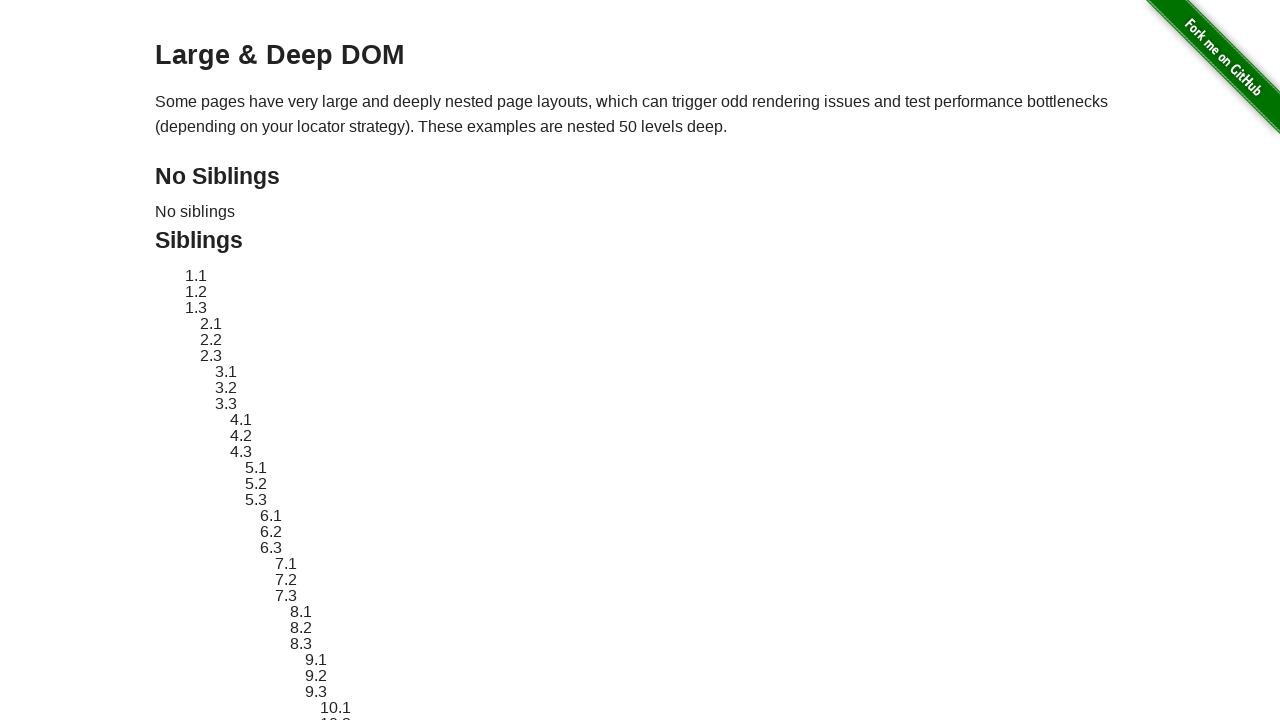

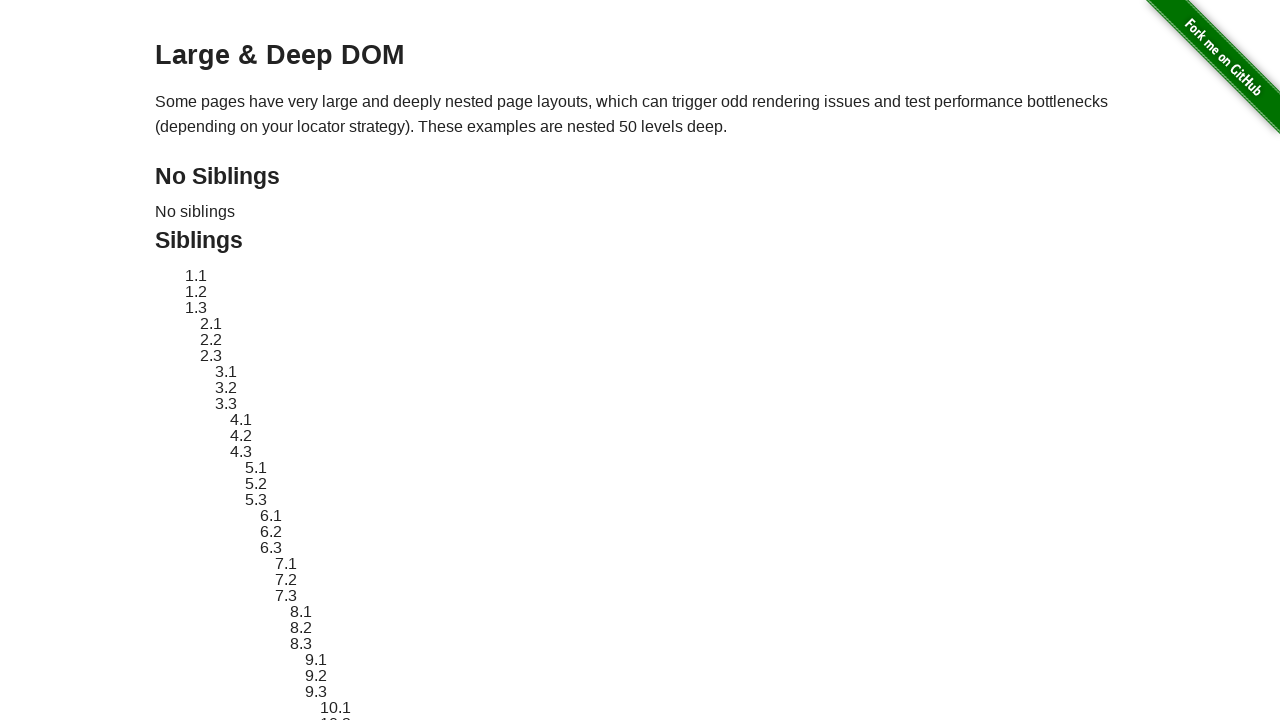